Tests mouse hover functionality by scrolling to a fieldset element, hovering over a mouse hover button, and clicking on a revealed dropdown option

Starting URL: https://rahulshettyacademy.com/AutomationPractice/

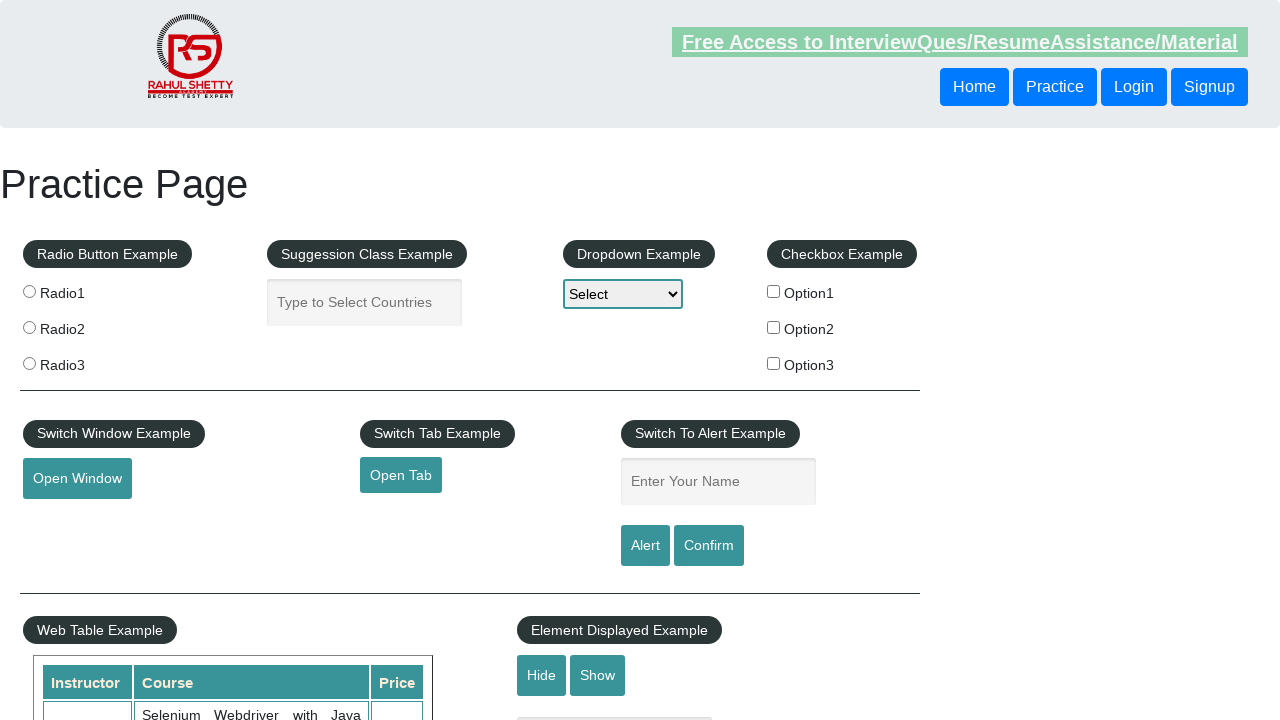

Scrolled to fieldset legend element
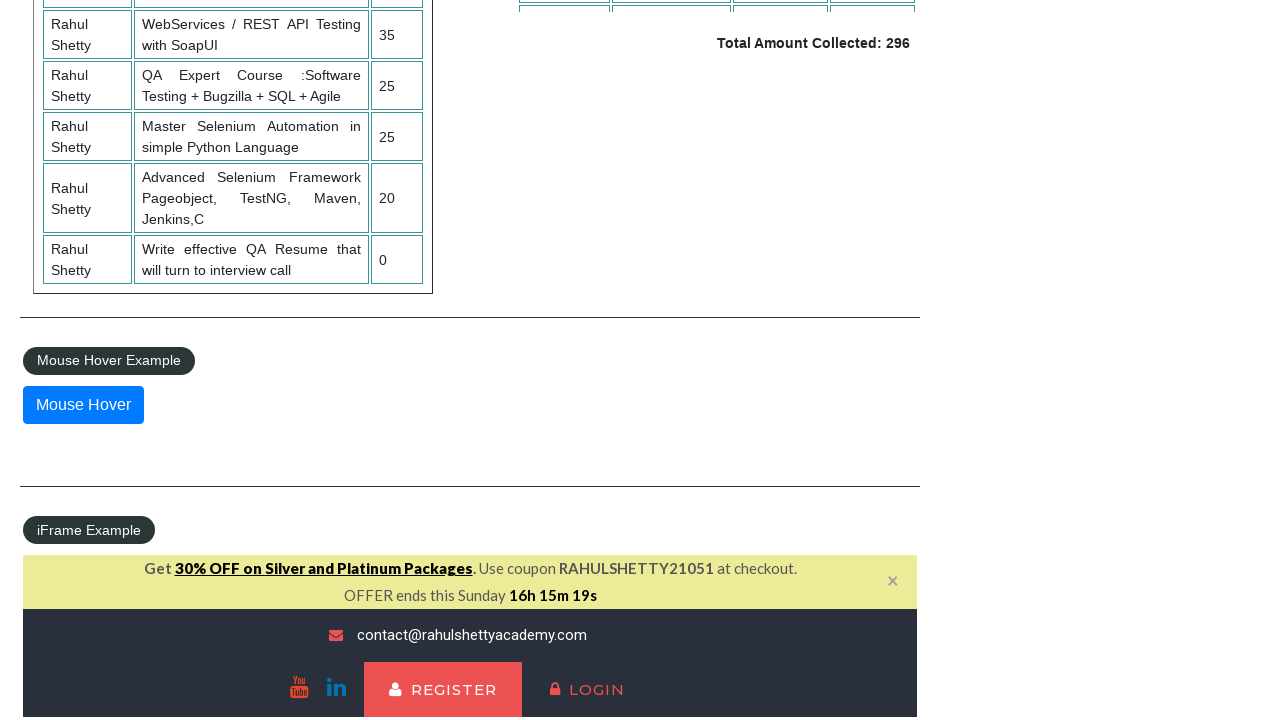

Hovered over mouse hover button to reveal dropdown options at (83, 405) on #mousehover
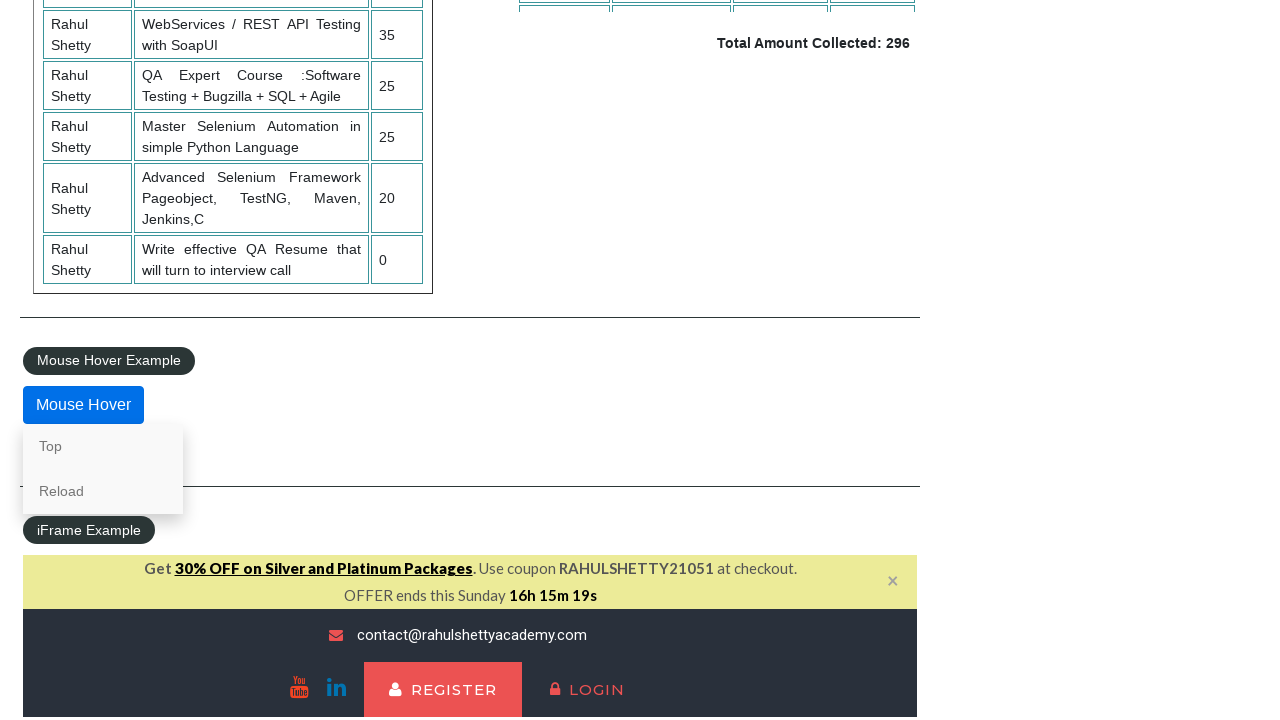

Clicked on Top option from hover dropdown at (103, 446) on xpath=//html/body/div[4]/div/fieldset/div/div/a[1]
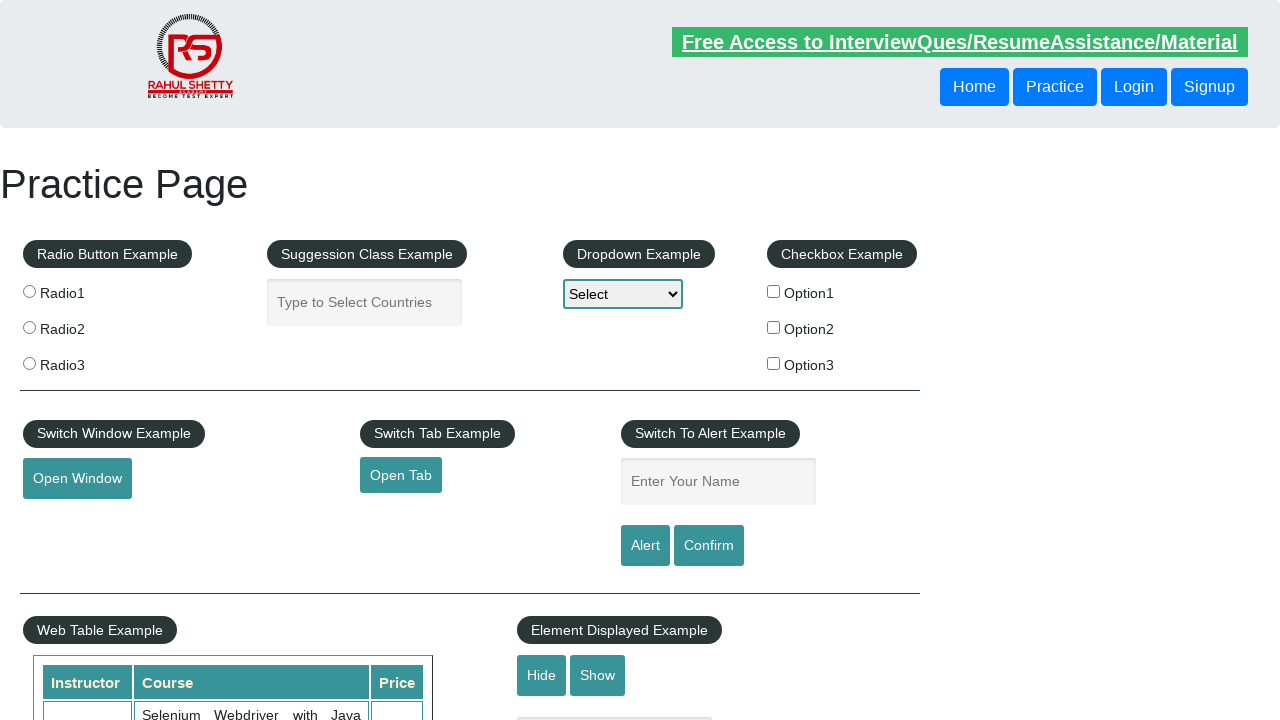

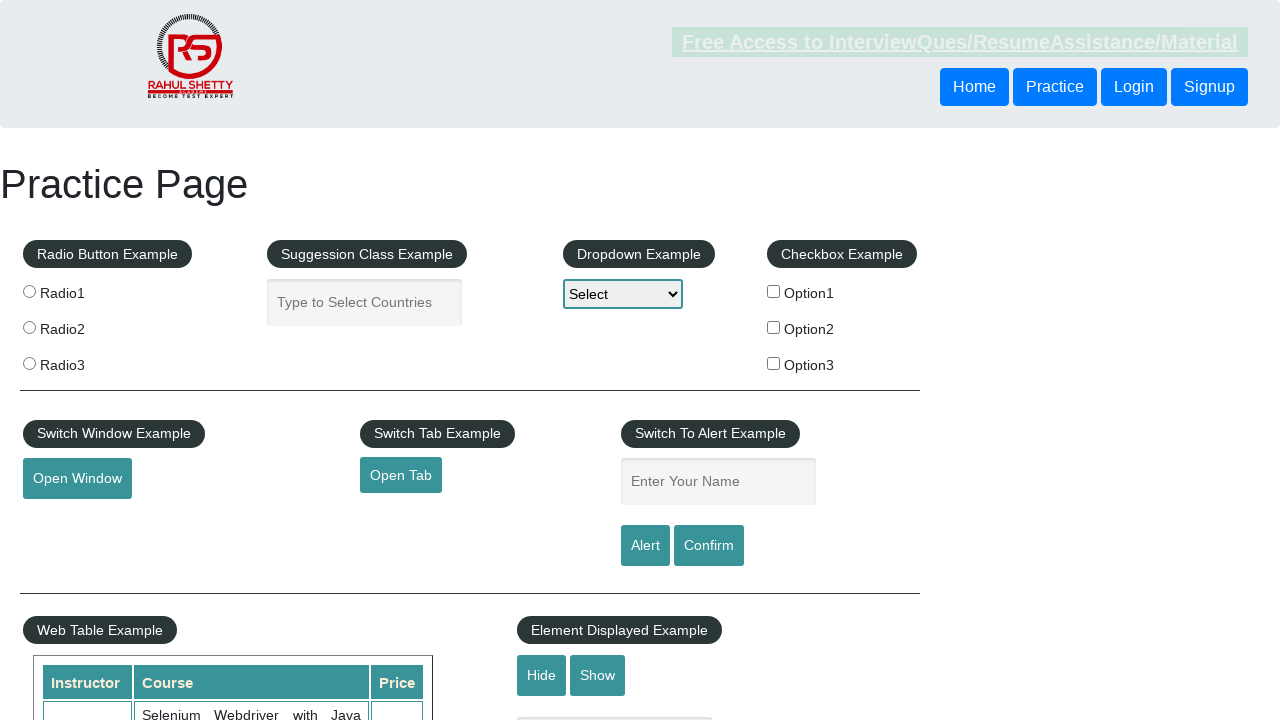